Tests JavaScript alert handling by triggering different types of alerts (simple alert, confirm dialog, and prompt) and interacting with them in various ways

Starting URL: https://the-internet.herokuapp.com/javascript_alerts

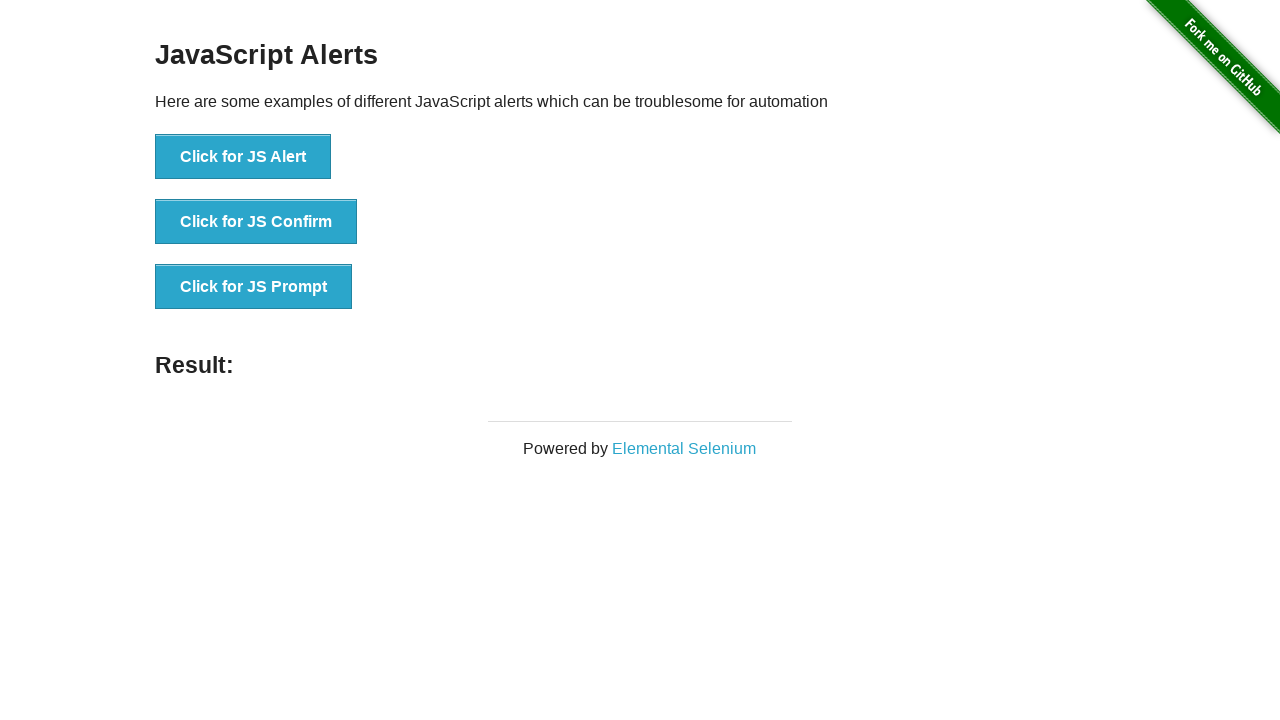

Clicked button to trigger simple alert at (243, 157) on #content > div > ul > li:nth-child(1) > button
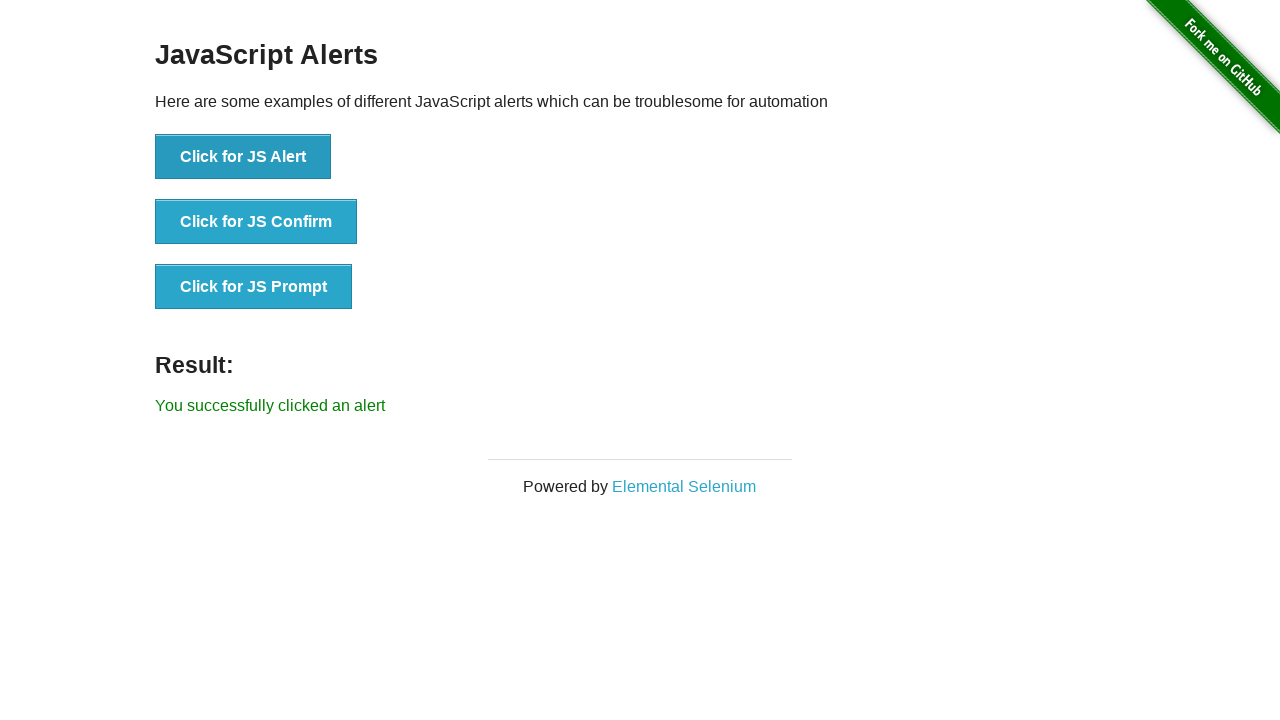

Set up dialog handler to accept alerts
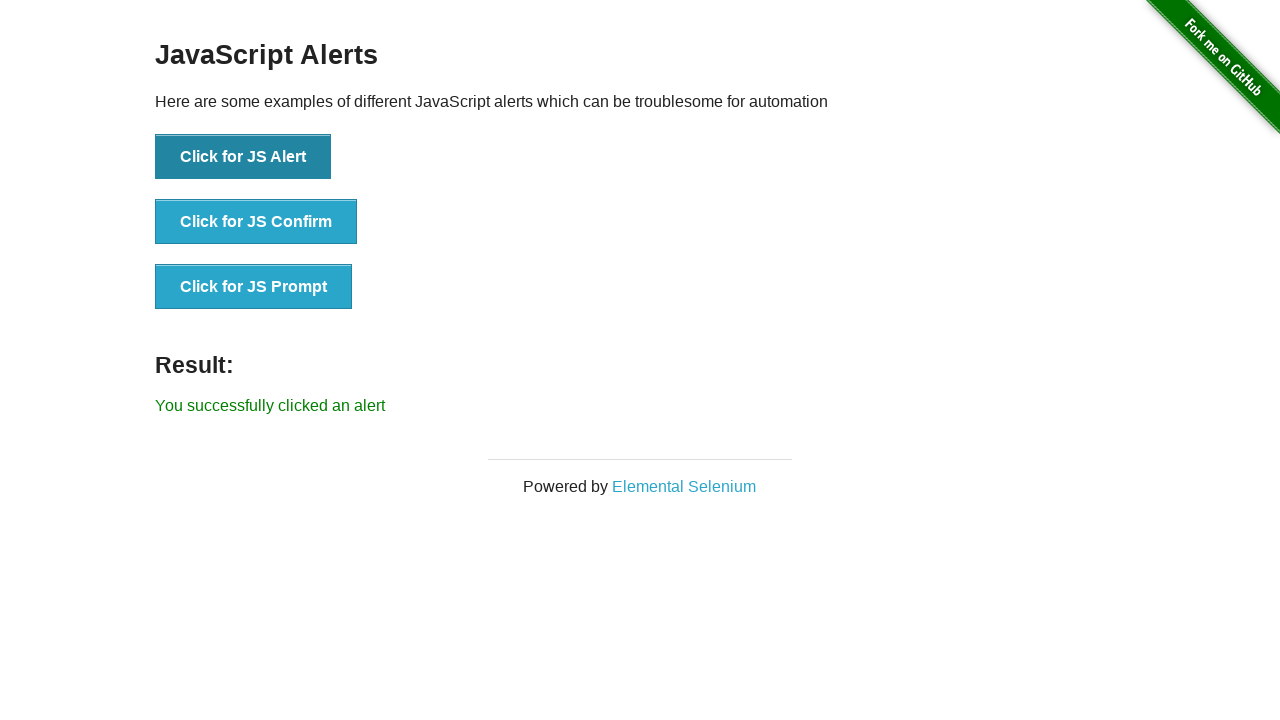

Clicked button to trigger confirm dialog and accepted it at (256, 222) on #content > div > ul > li:nth-child(2) > button
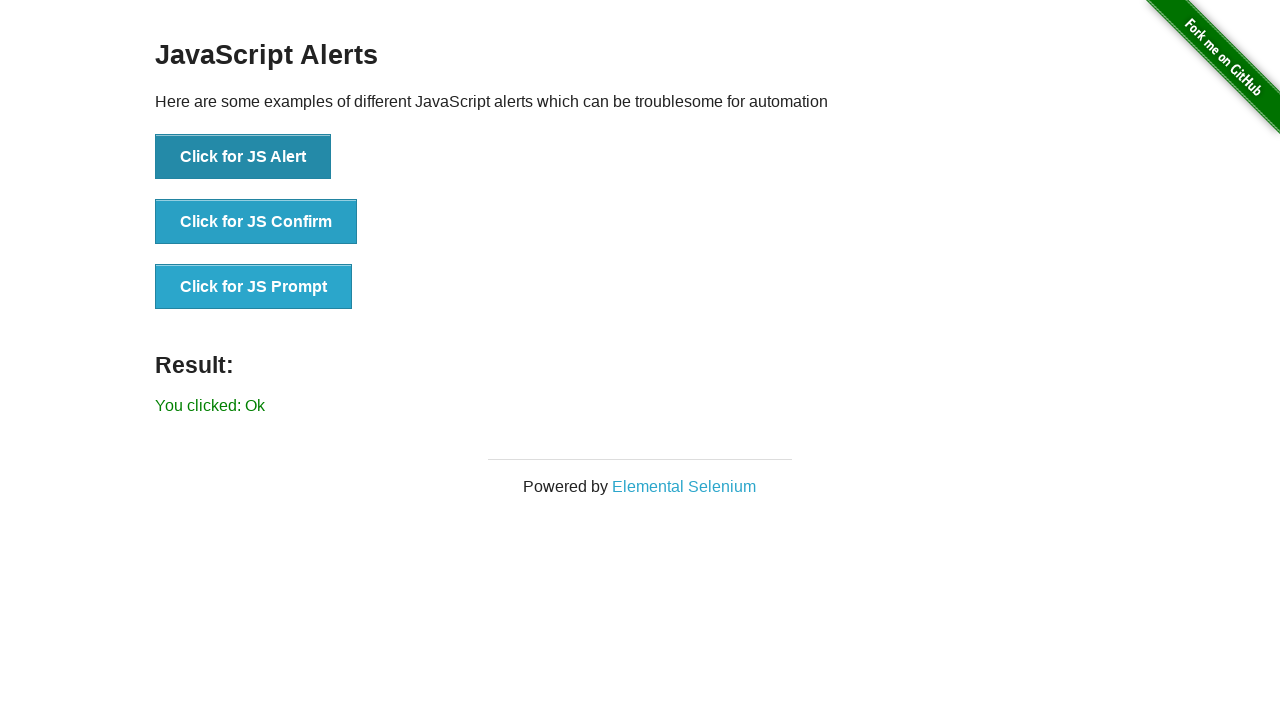

Set up dialog handler to dismiss next dialog
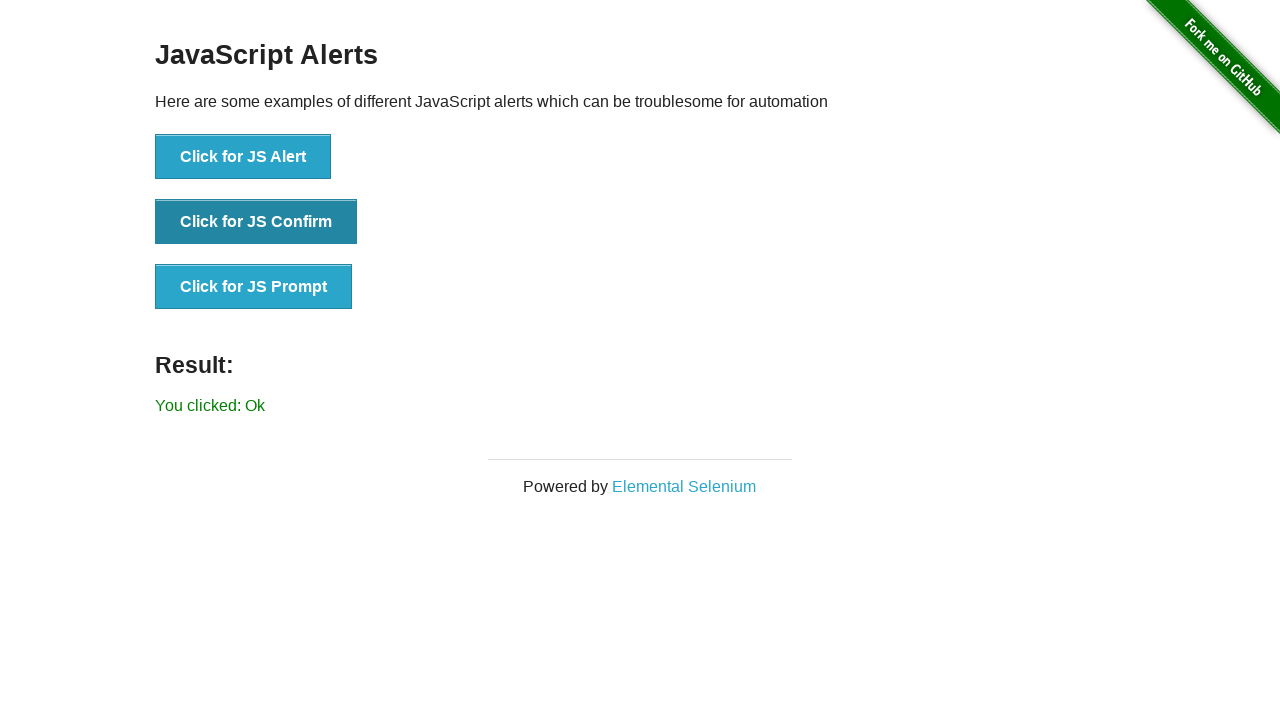

Clicked button to trigger confirm dialog and dismissed it at (256, 222) on #content > div > ul > li:nth-child(2) > button
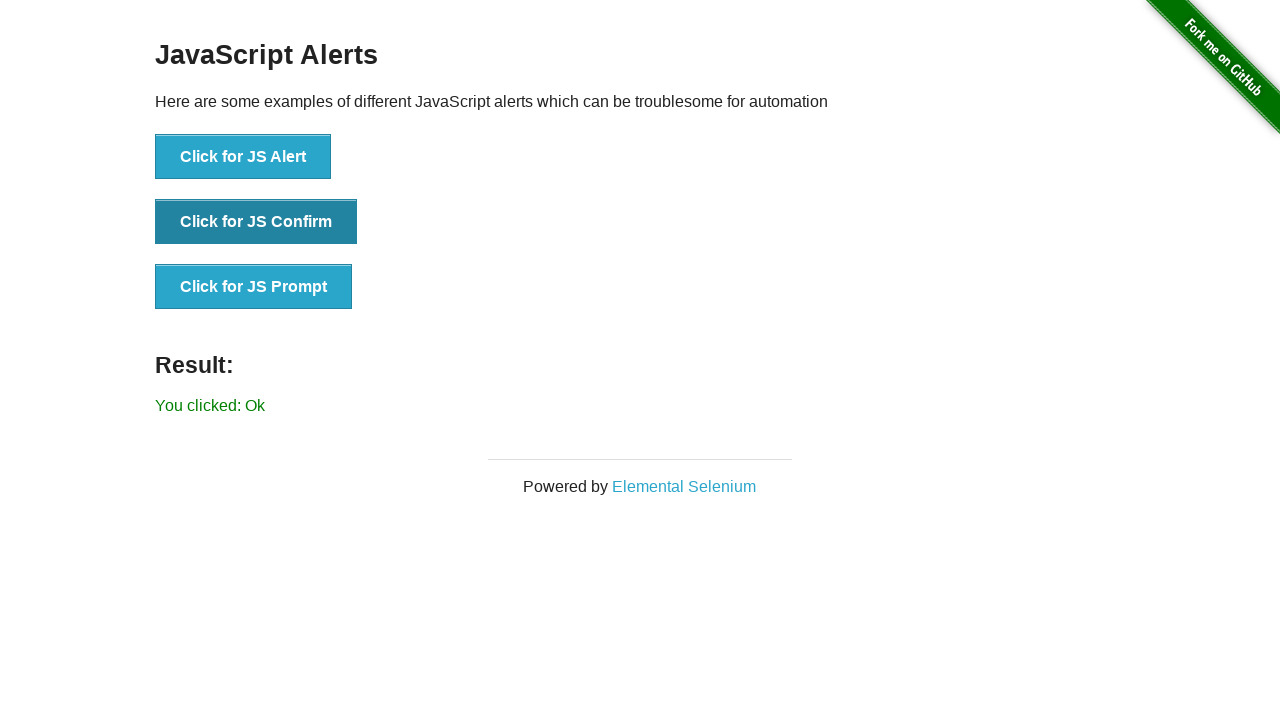

Set up dialog handler to accept prompt with text 'ewfqwedgerbqerg'
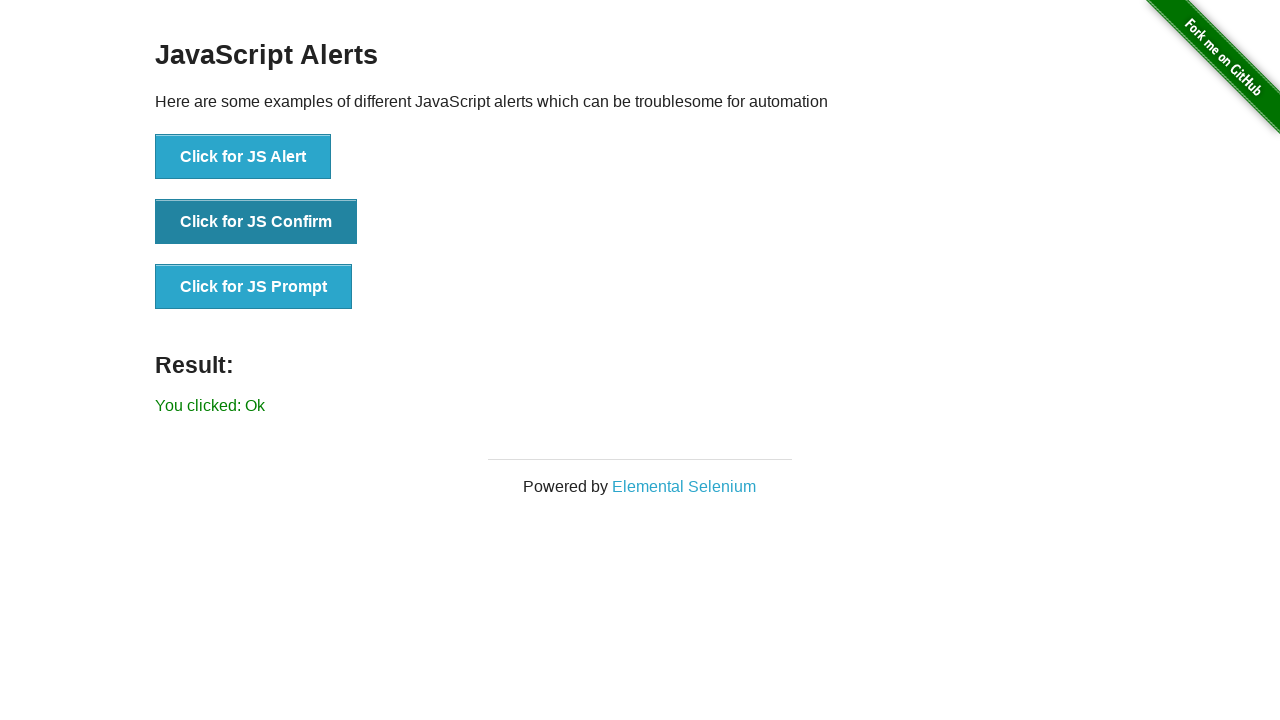

Clicked button to trigger prompt dialog at (254, 287) on #content > div > ul > li:nth-child(3) > button
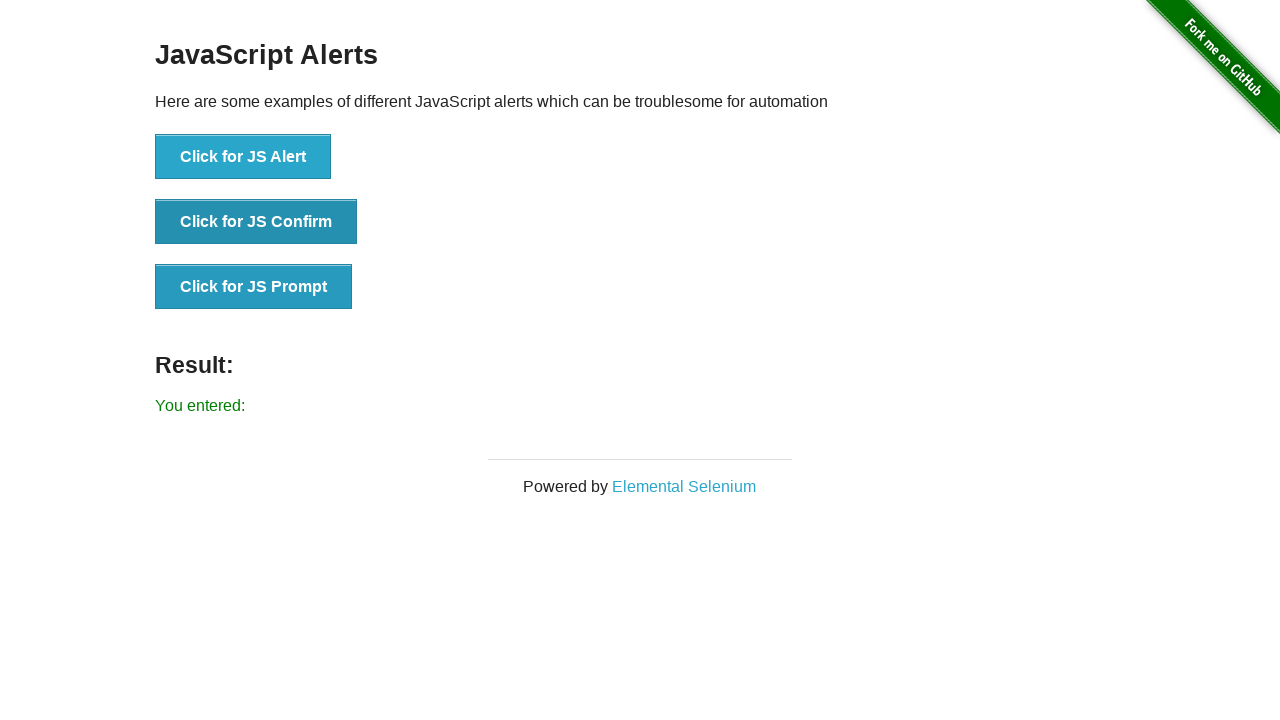

Waited 3 seconds to see results
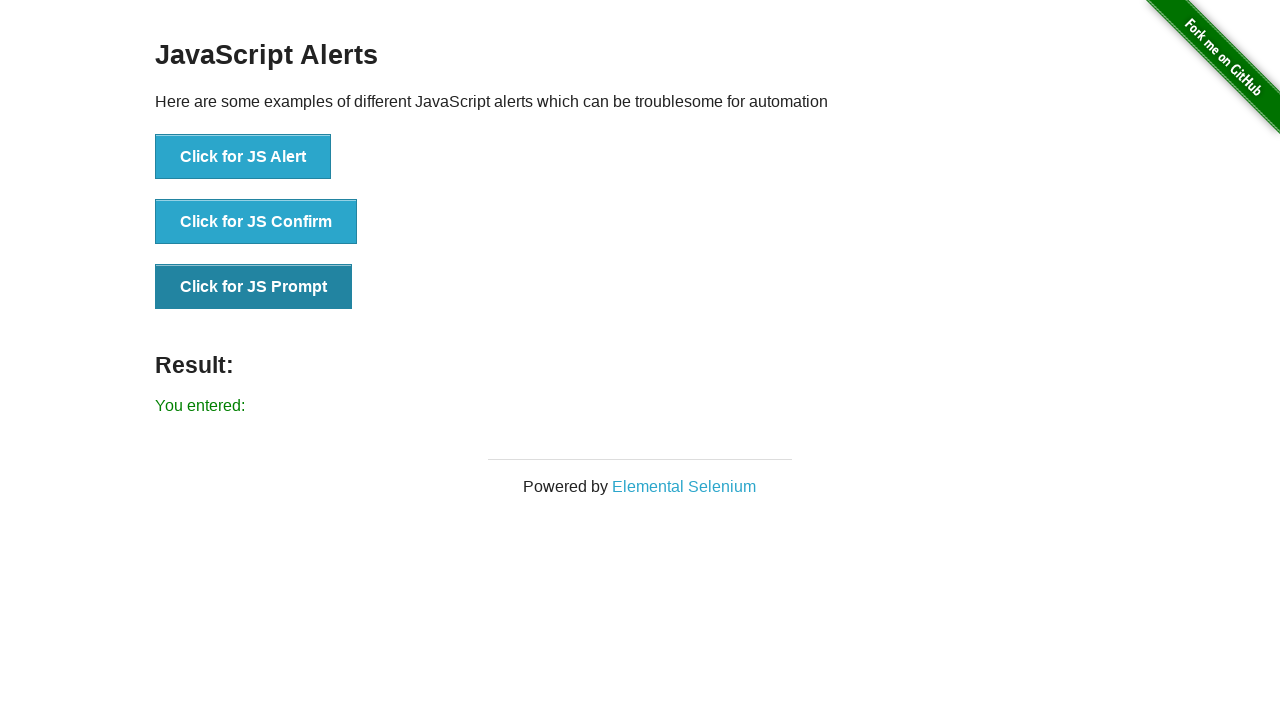

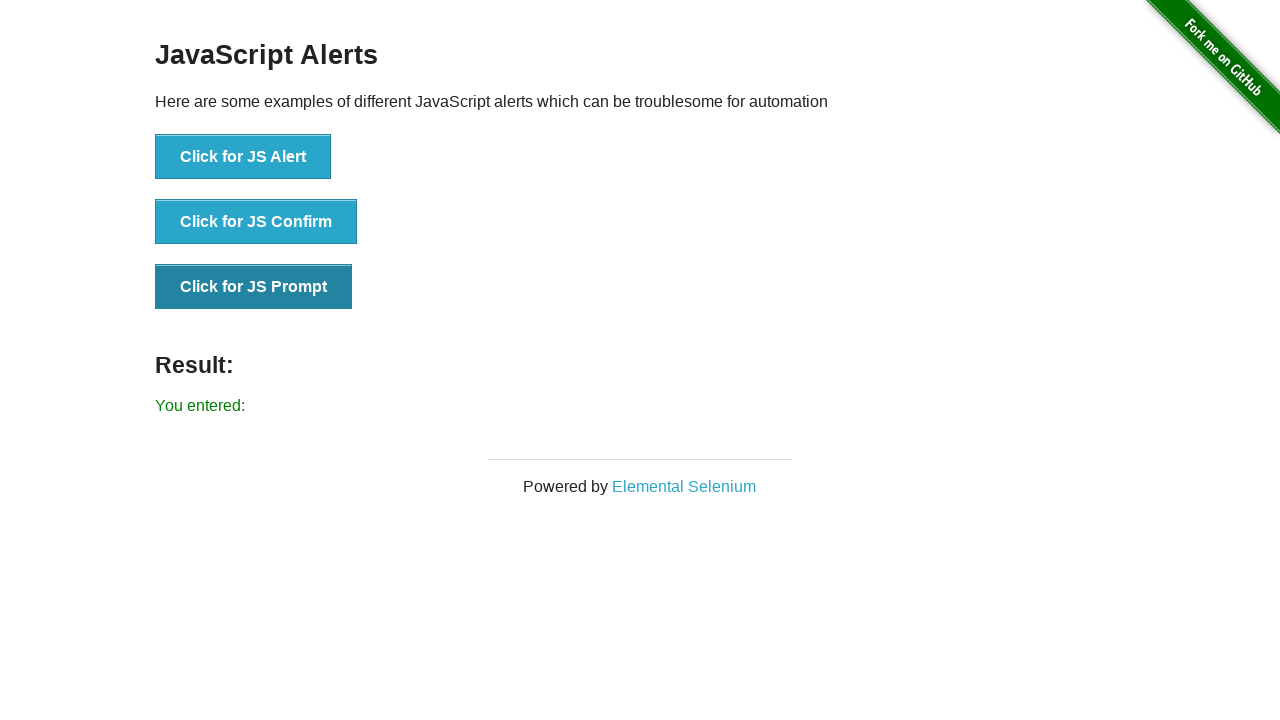